Tests basic browser navigation commands including navigating to different URLs, using browser back/forward buttons, and refreshing the page.

Starting URL: https://www.firstcry.com/

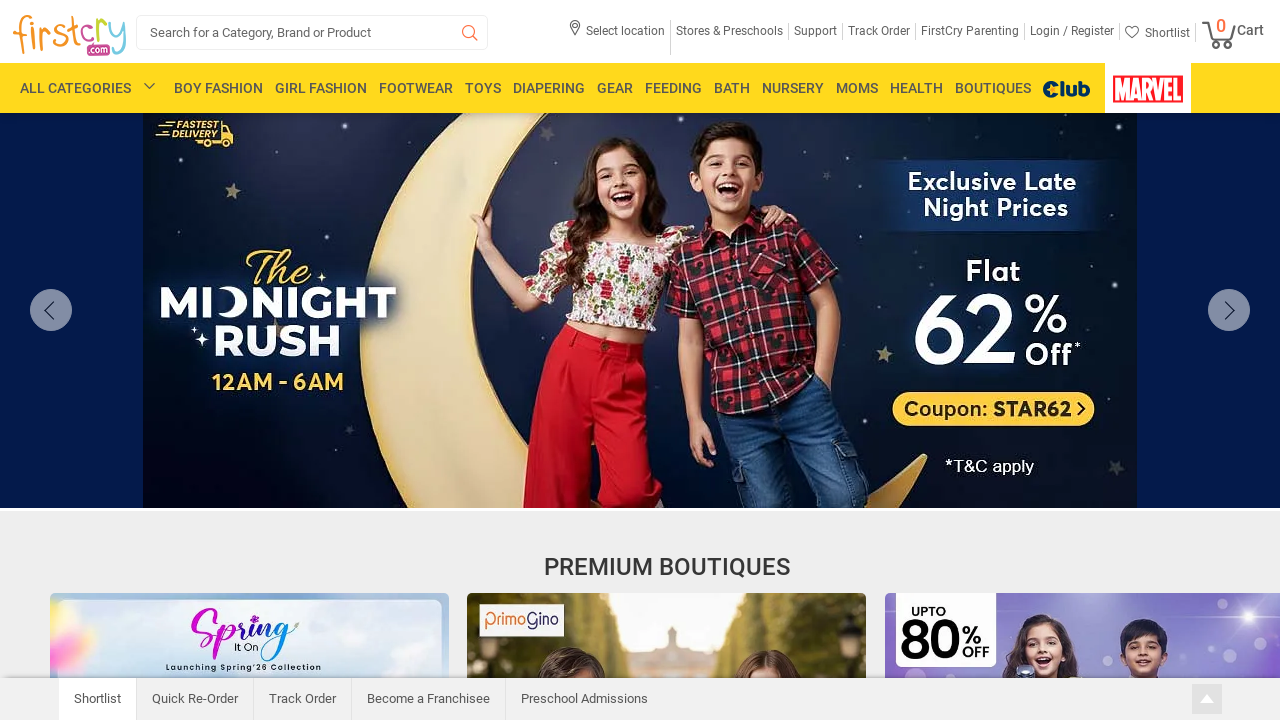

Waited for initial page load on https://www.firstcry.com/
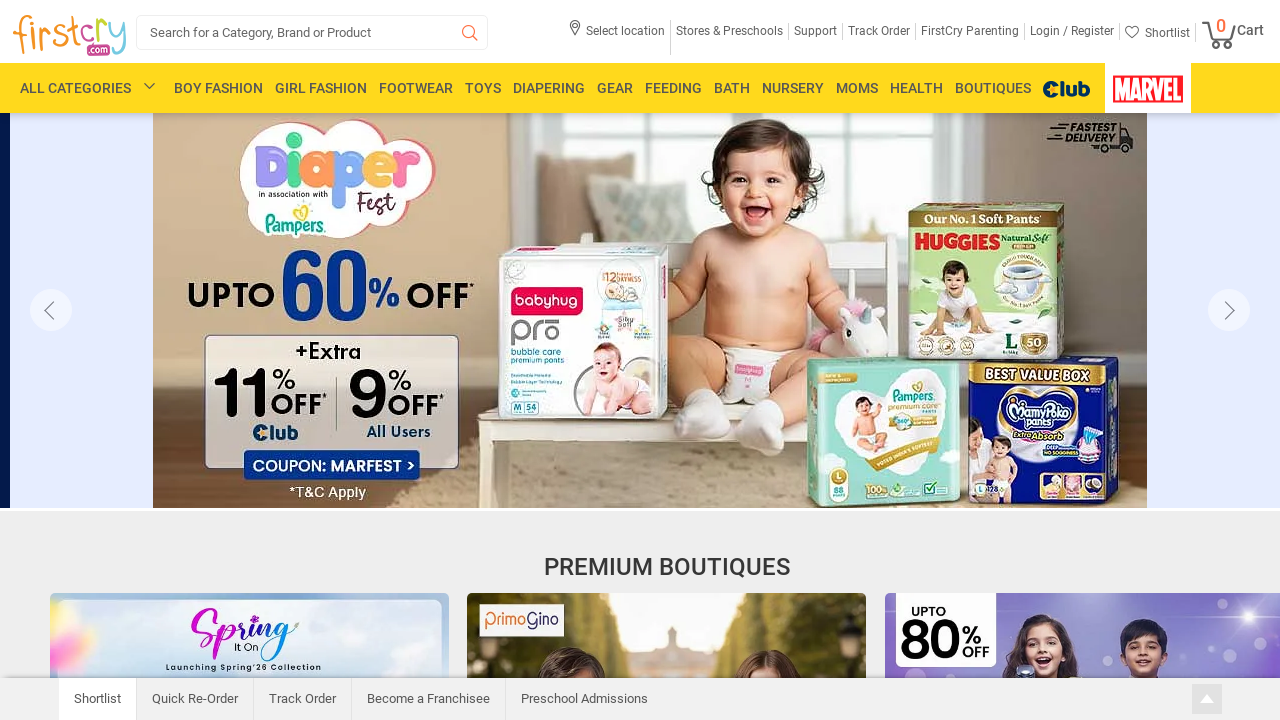

Retrieved page title: Baby Products Online India: Newborn Baby Products & Kids Online Shopping at FirstCry.com
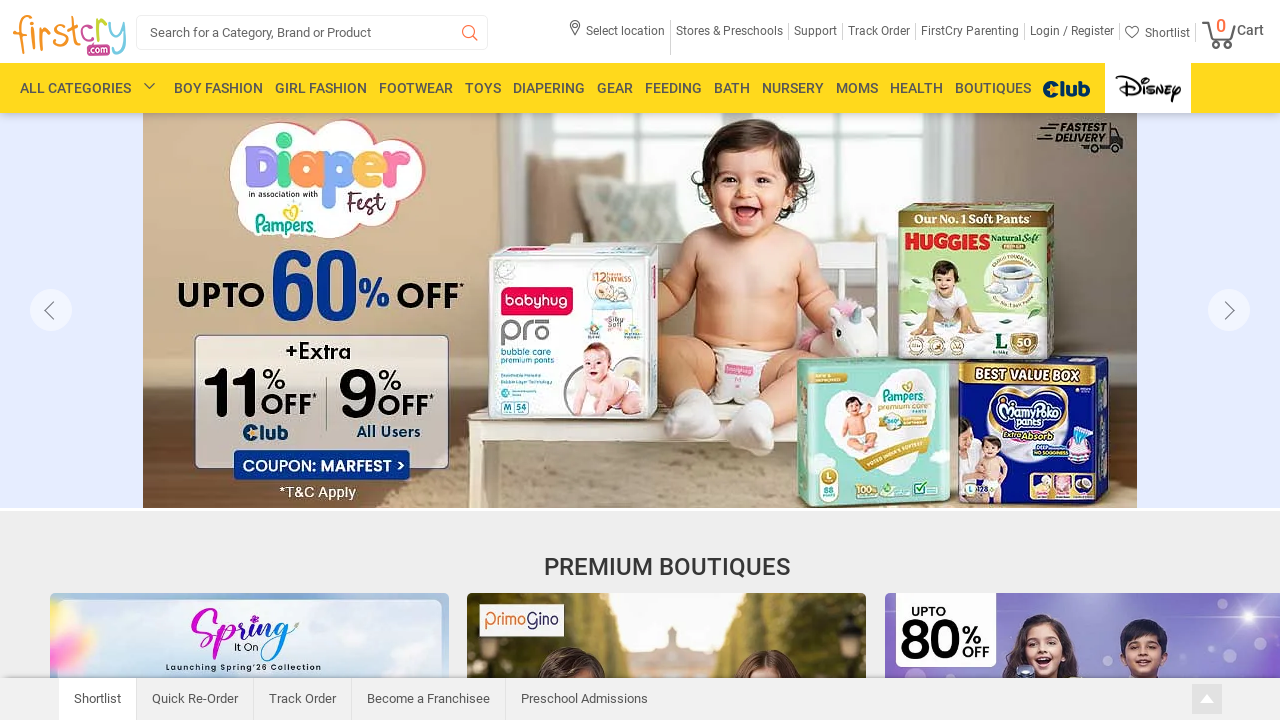

Retrieved page URL: https://www.firstcry.com/
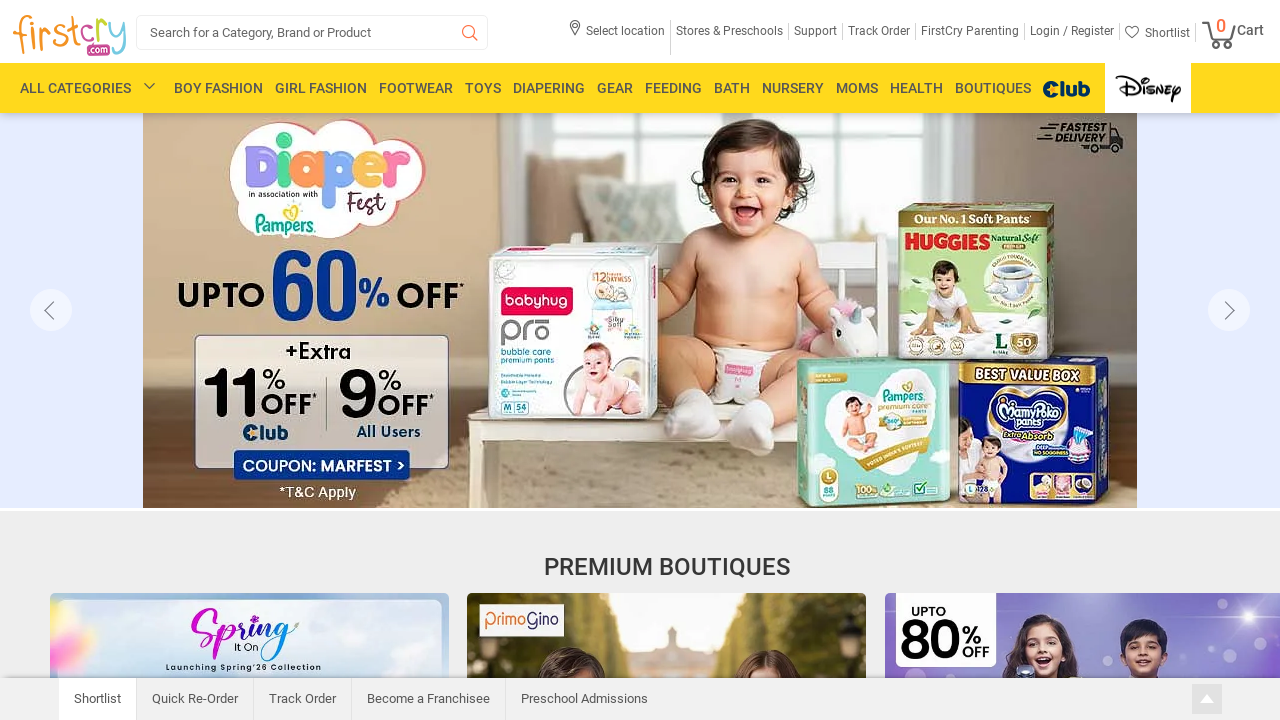

Navigated to OrangeHRM login page
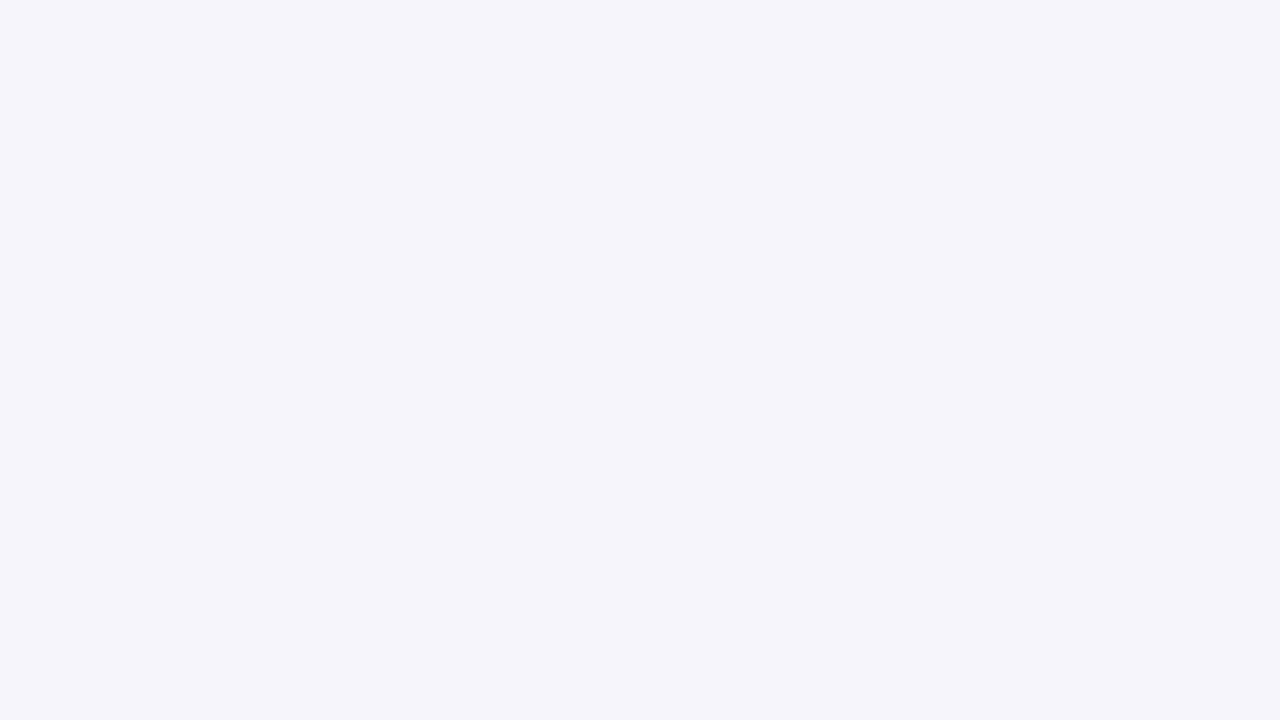

Waited for OrangeHRM login page to load
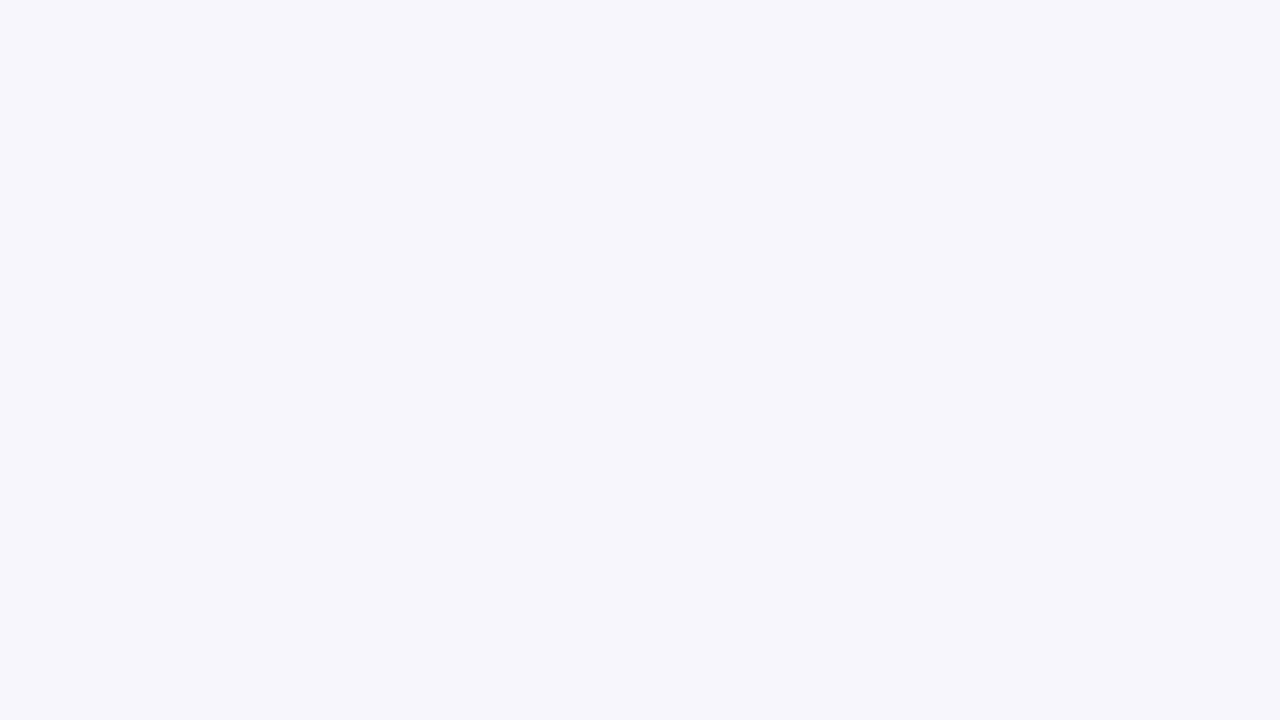

Retrieved OrangeHRM page title: OrangeHRM
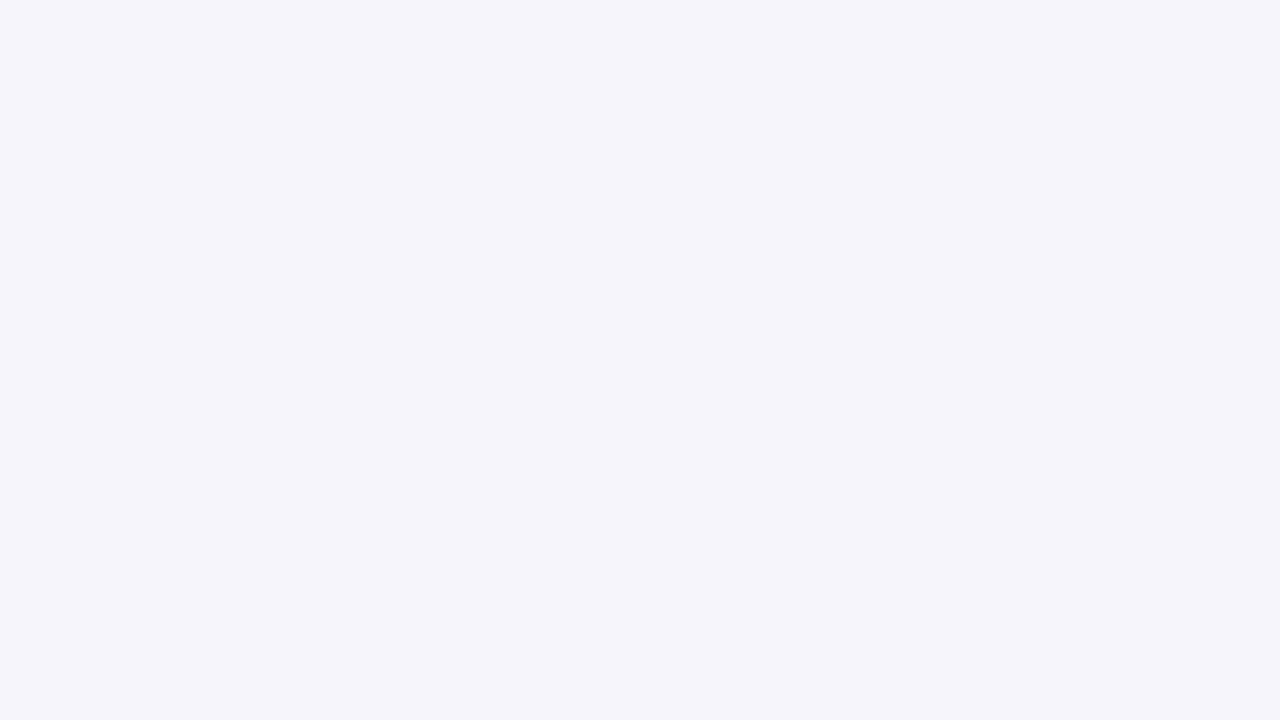

Retrieved OrangeHRM page URL: https://opensource-demo.orangehrmlive.com/web/index.php/auth/login
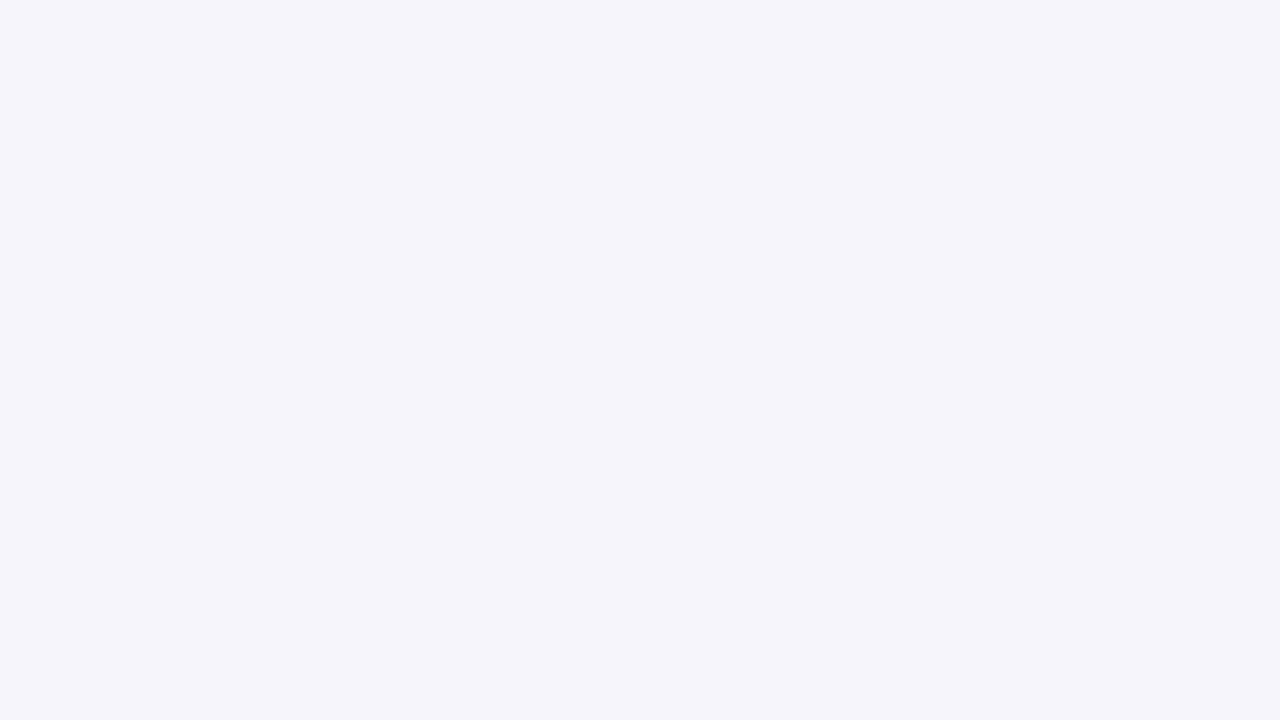

Clicked browser back button to return to FirstCry page
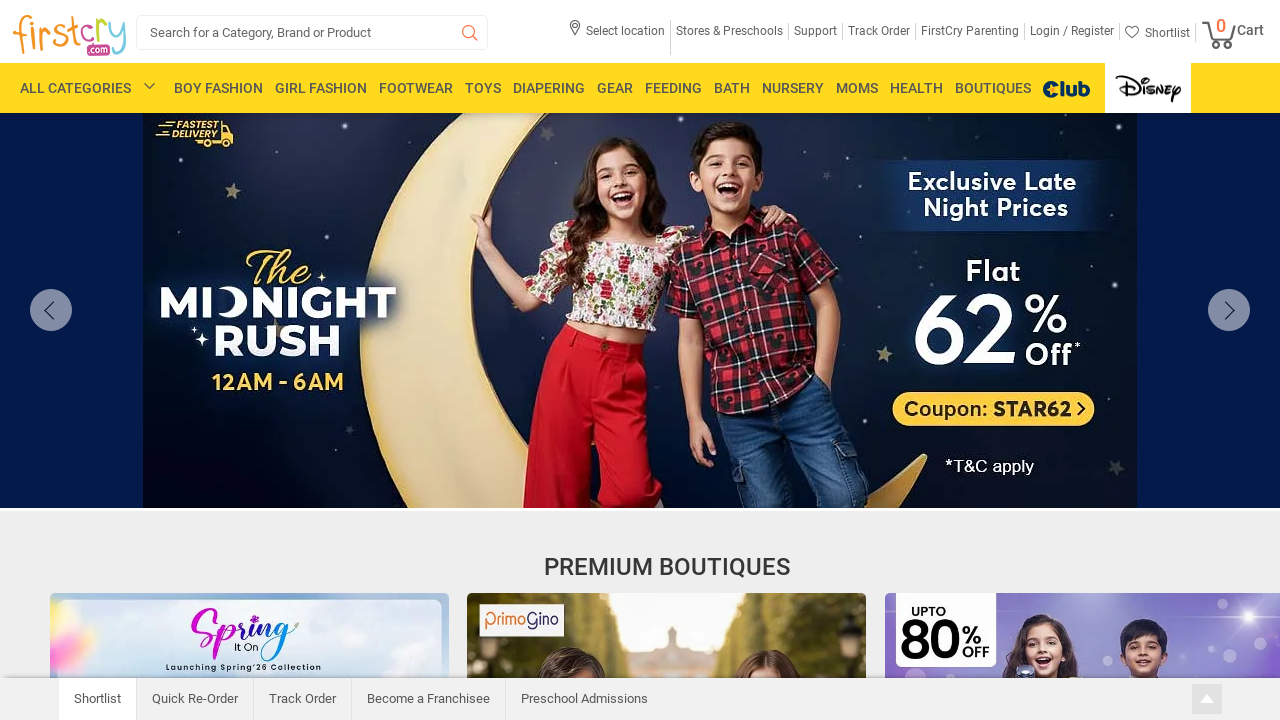

Waited for FirstCry page to load after back navigation
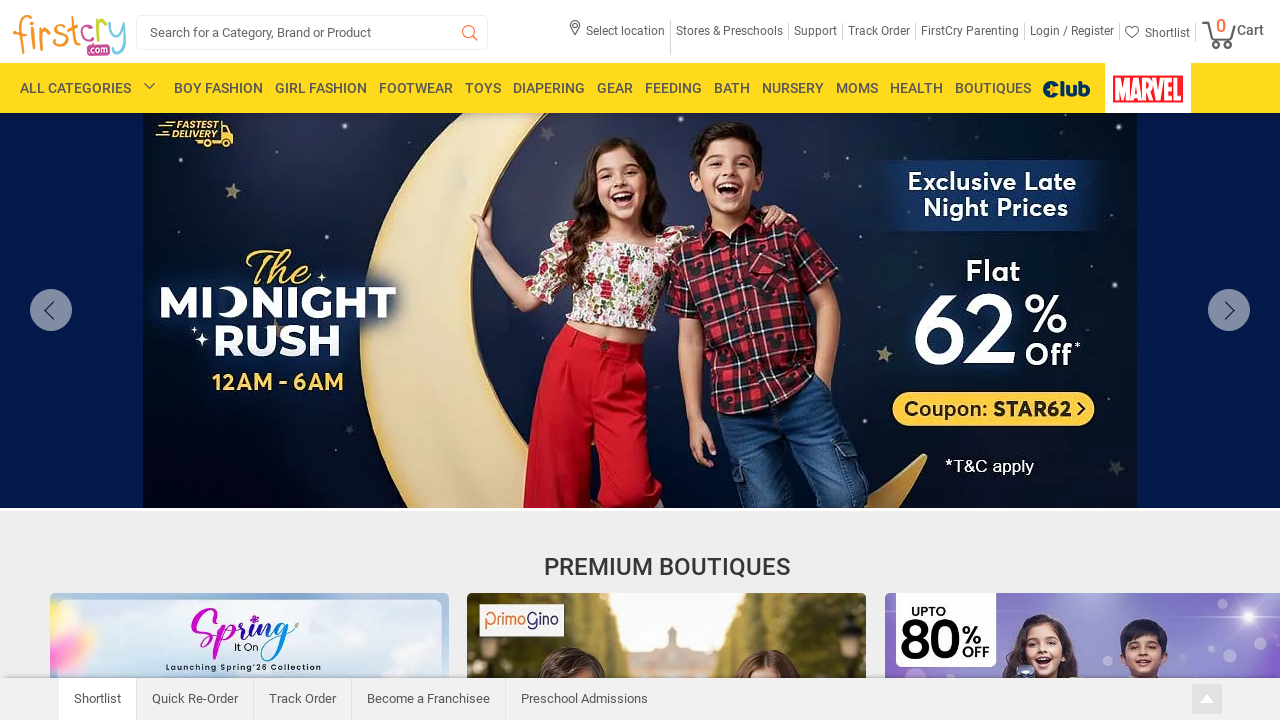

Clicked browser forward button to return to OrangeHRM page
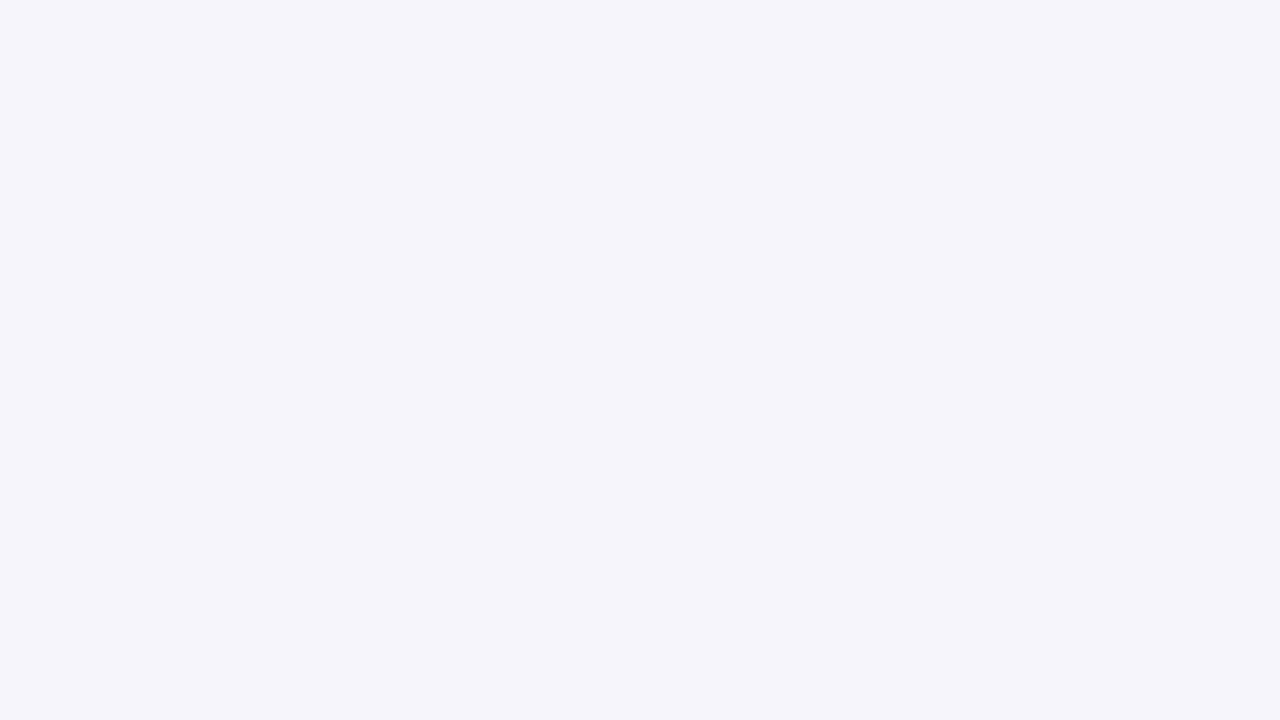

Waited for OrangeHRM page to load after forward navigation
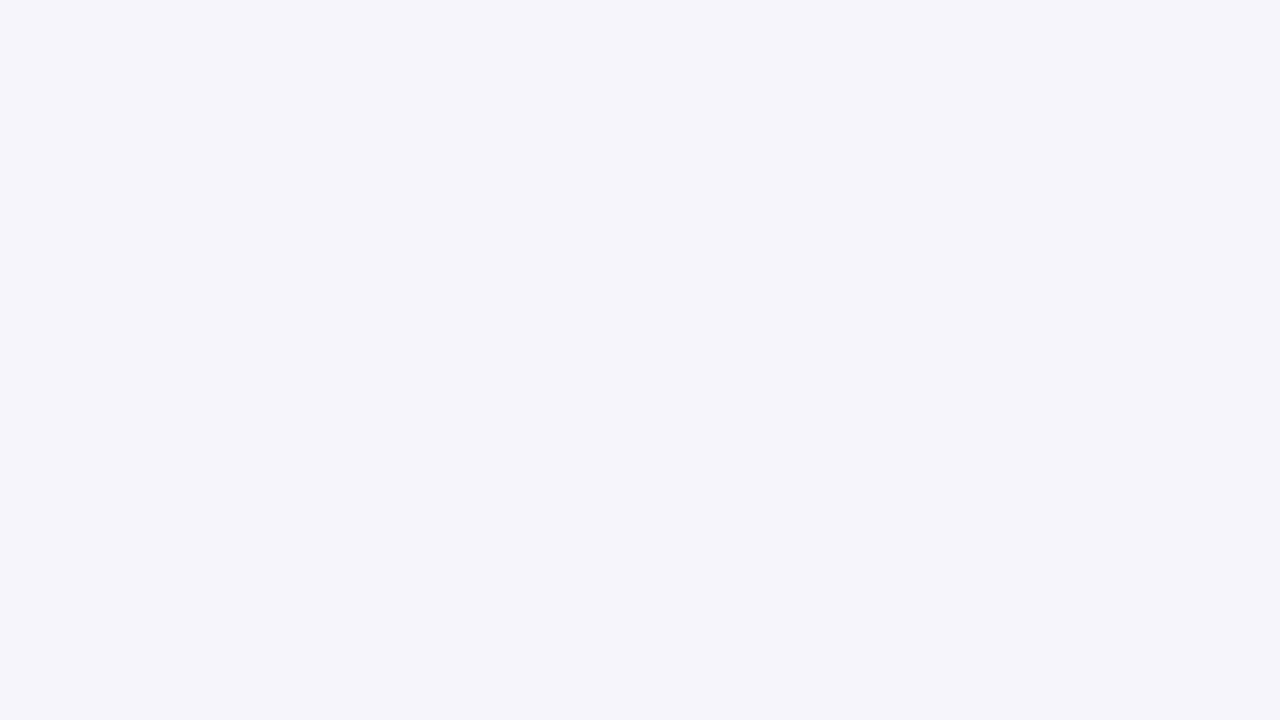

Refreshed the current OrangeHRM page
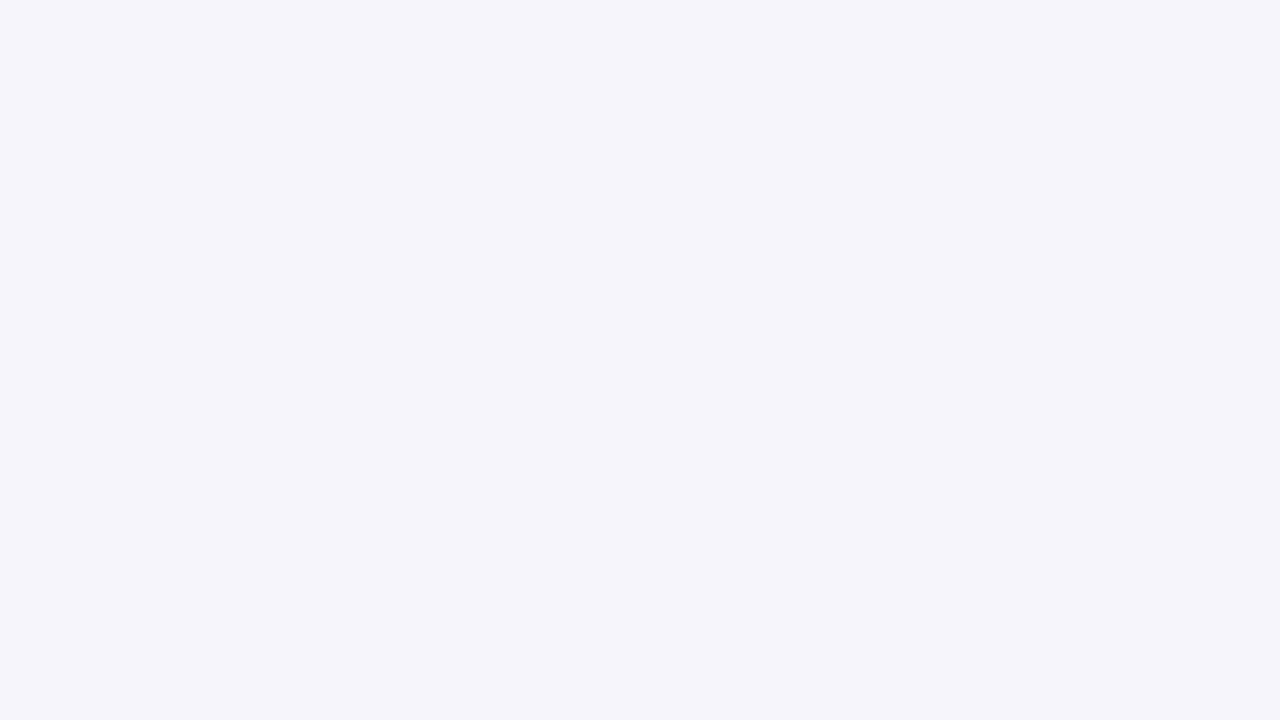

Waited for refreshed OrangeHRM page to load
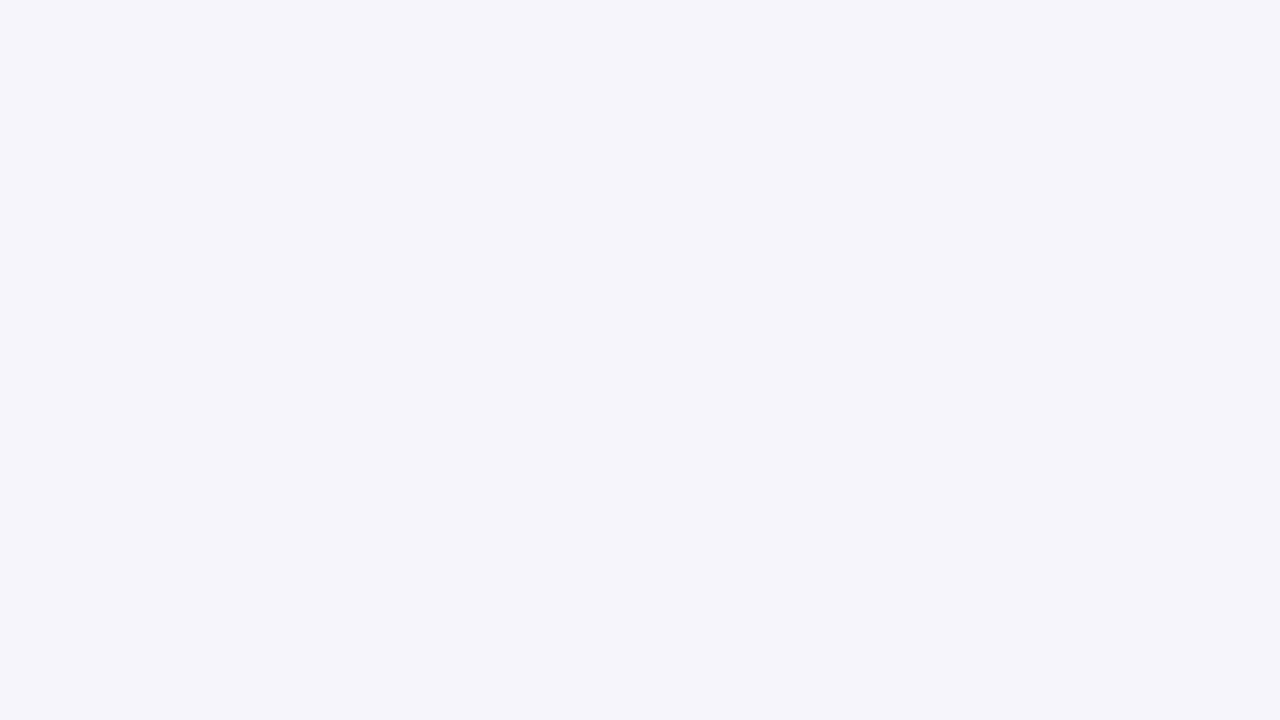

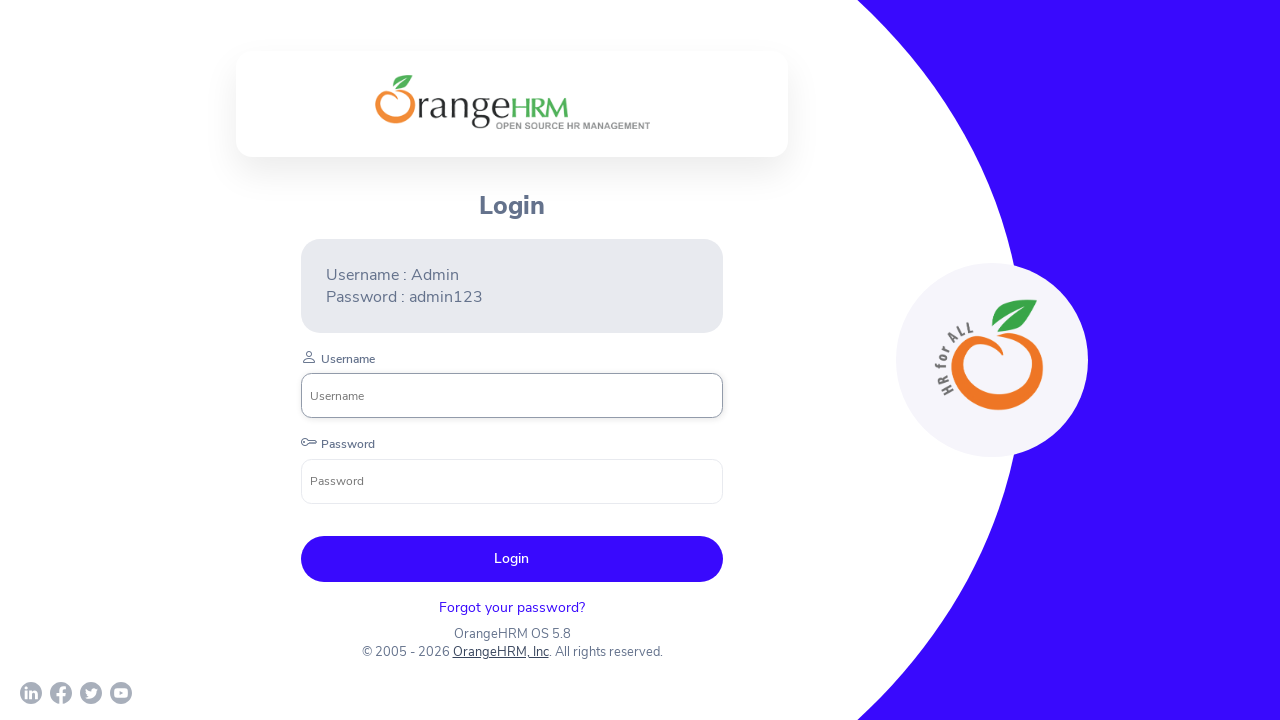